Navigates to OrangeHRM demo website and verifies the page loads correctly

Starting URL: https://opensource-demo.orangehrmlive.com/

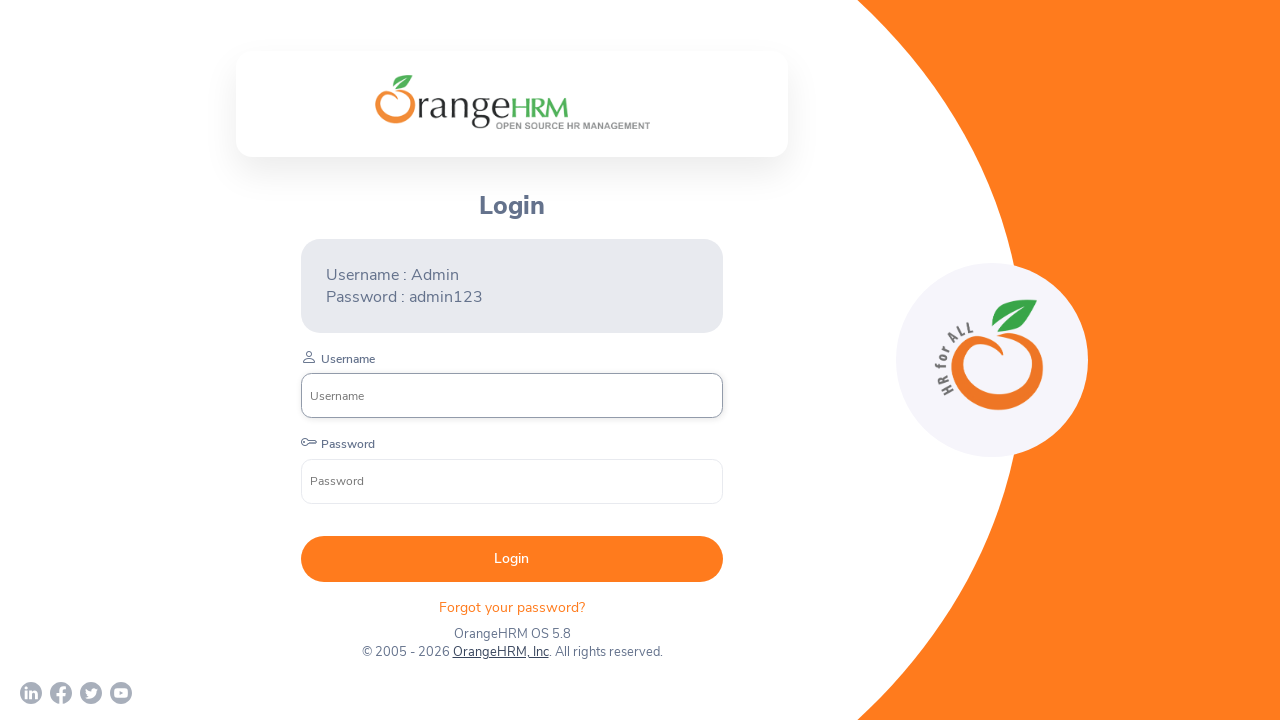

OrangeHRM demo page DOM content loaded
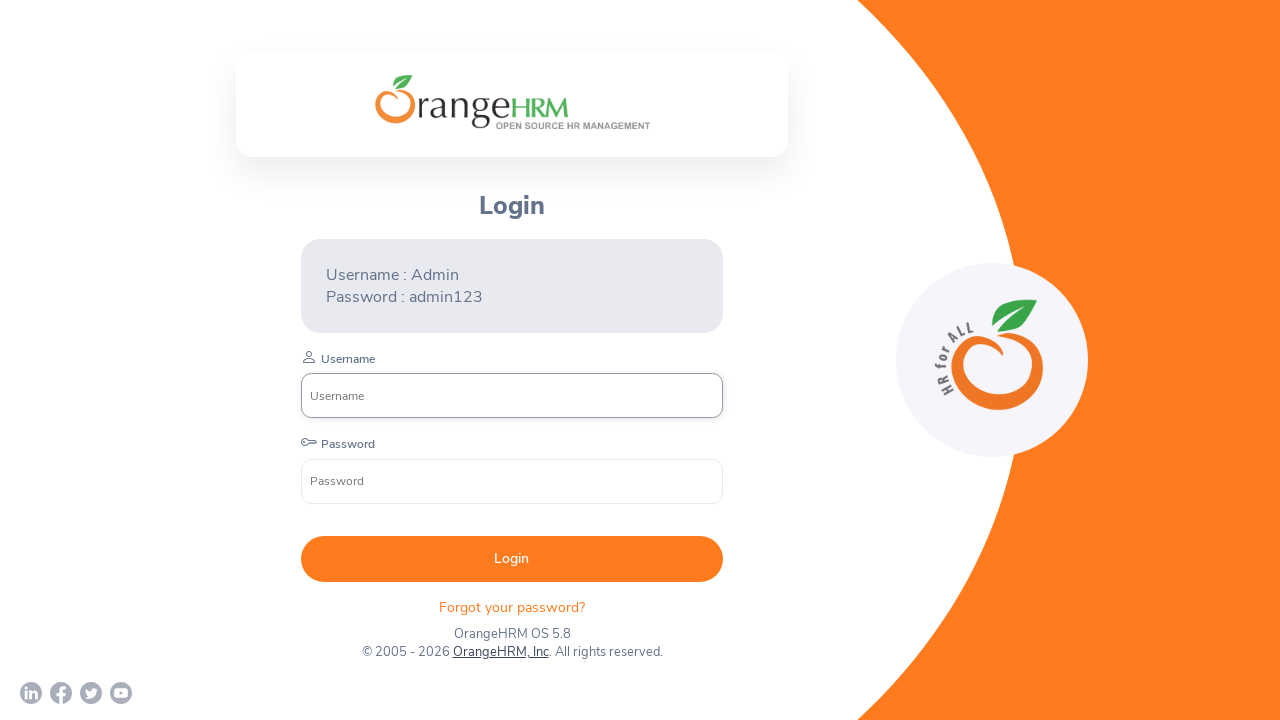

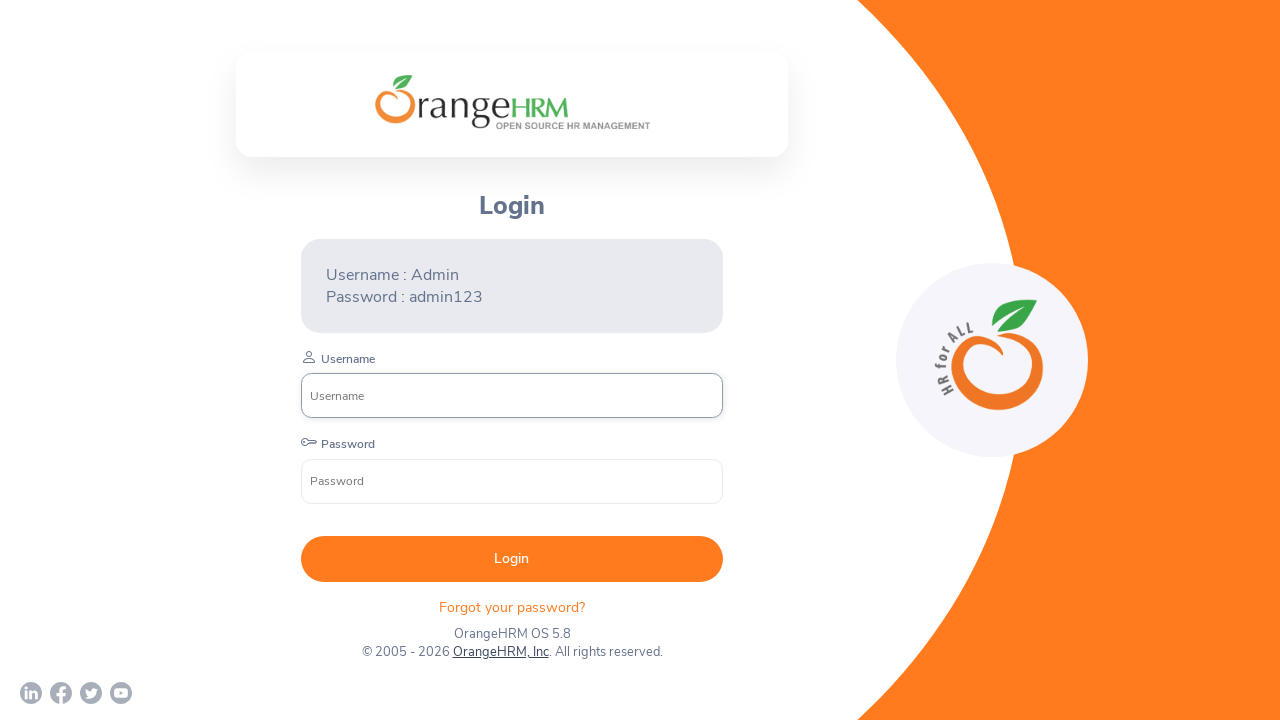